Tests the font size switcher functionality by clicking on the medium font size button and checking that the font size changes on the page.

Starting URL: https://www.pajacyk.pl/

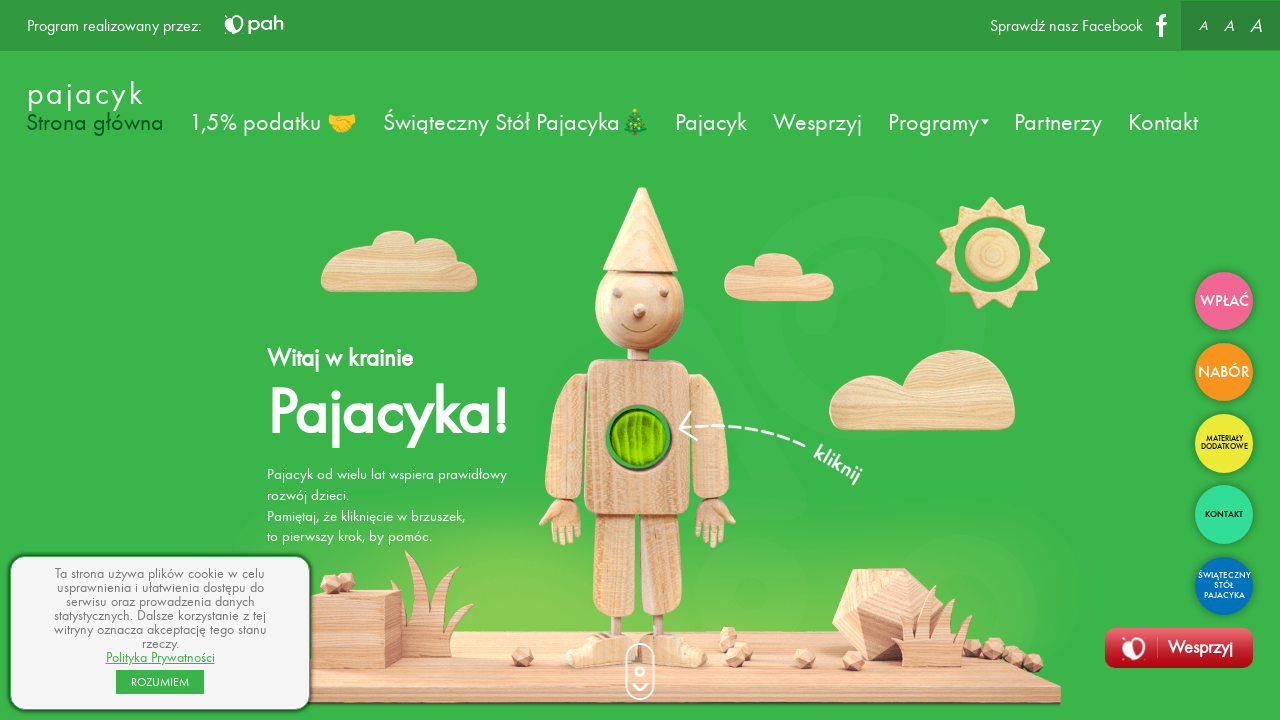

Waited for font size buttons to be available
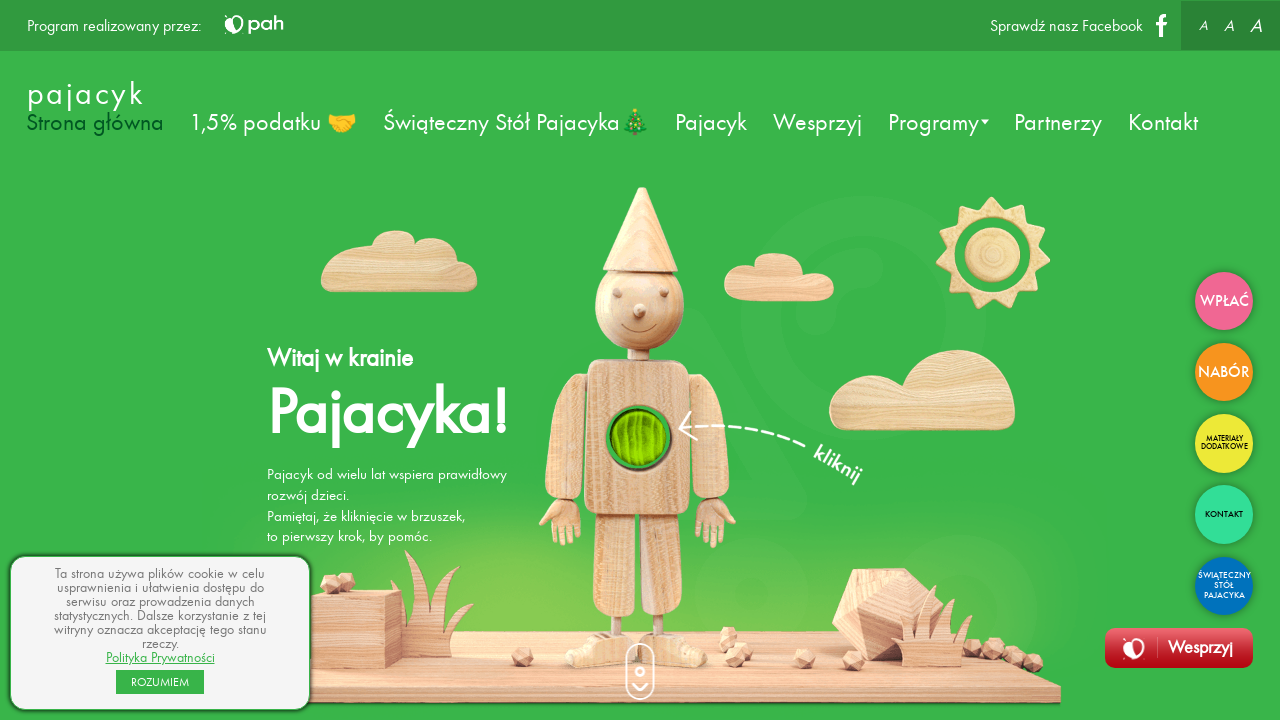

Retrieved initial font size of menu item: 16px
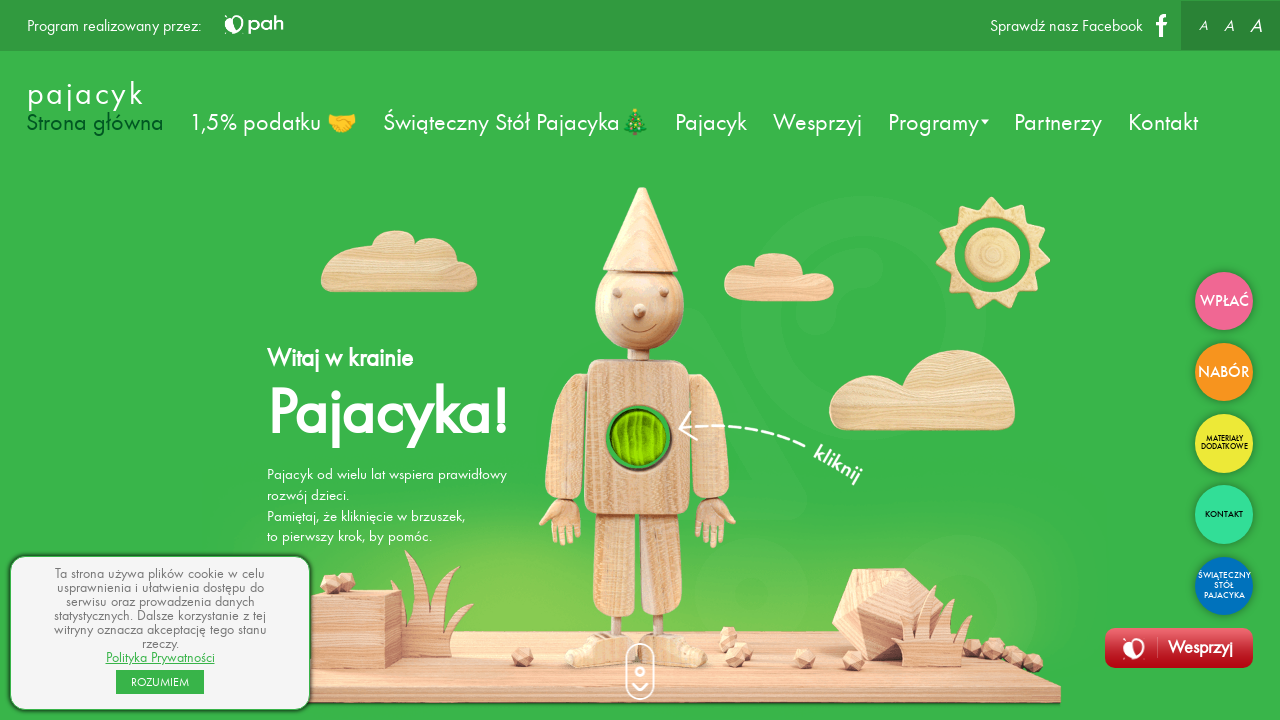

Clicked on medium font size button at (1229, 26) on .font2
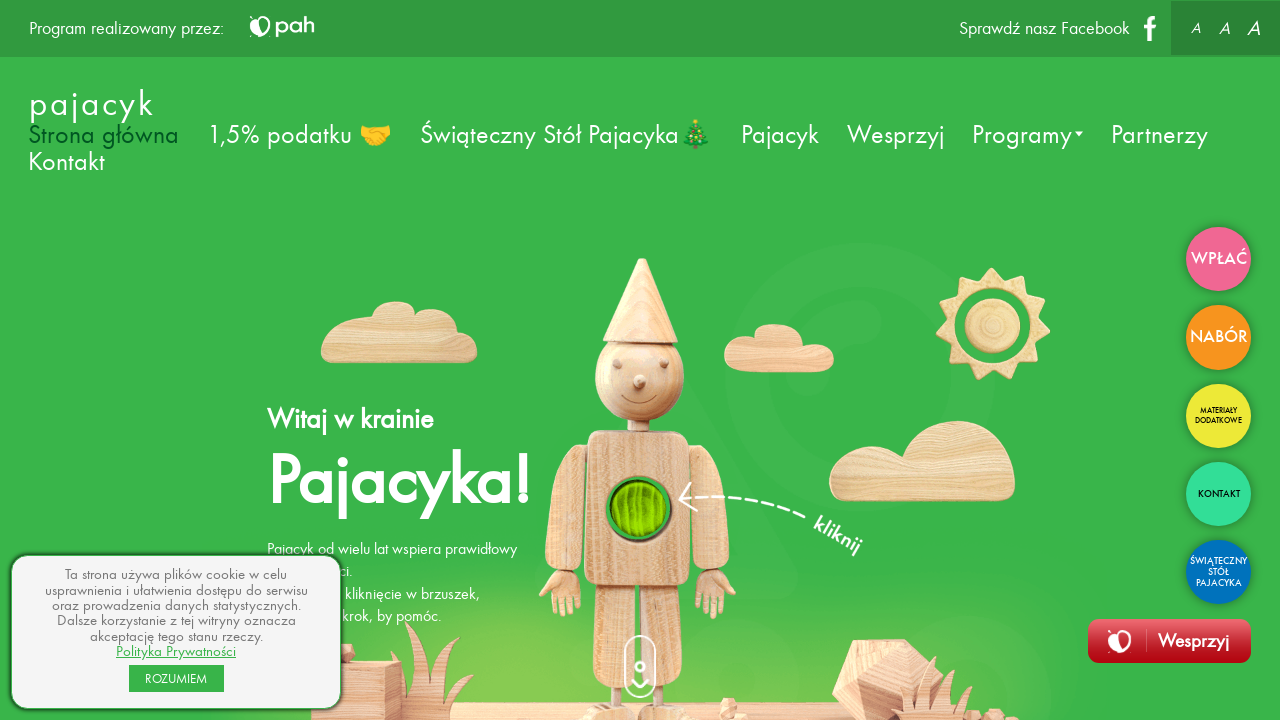

Reloaded page to apply font size change
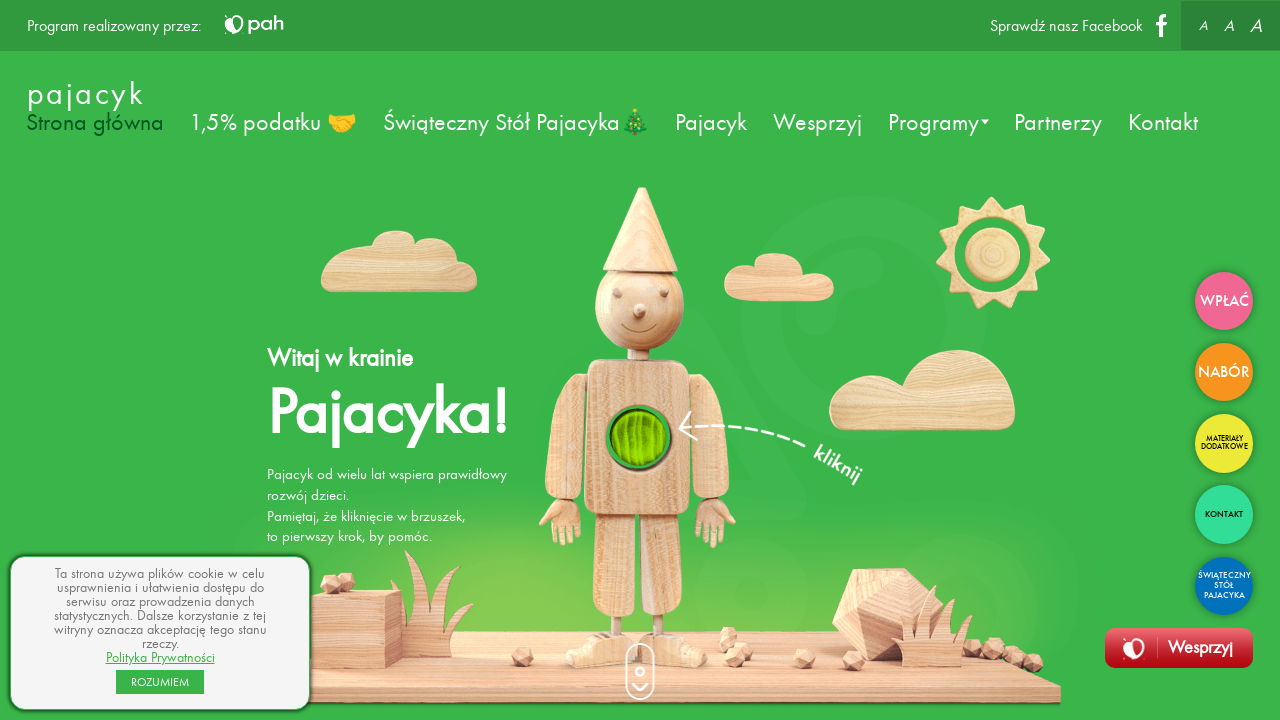

Waited for menu item to load after page refresh
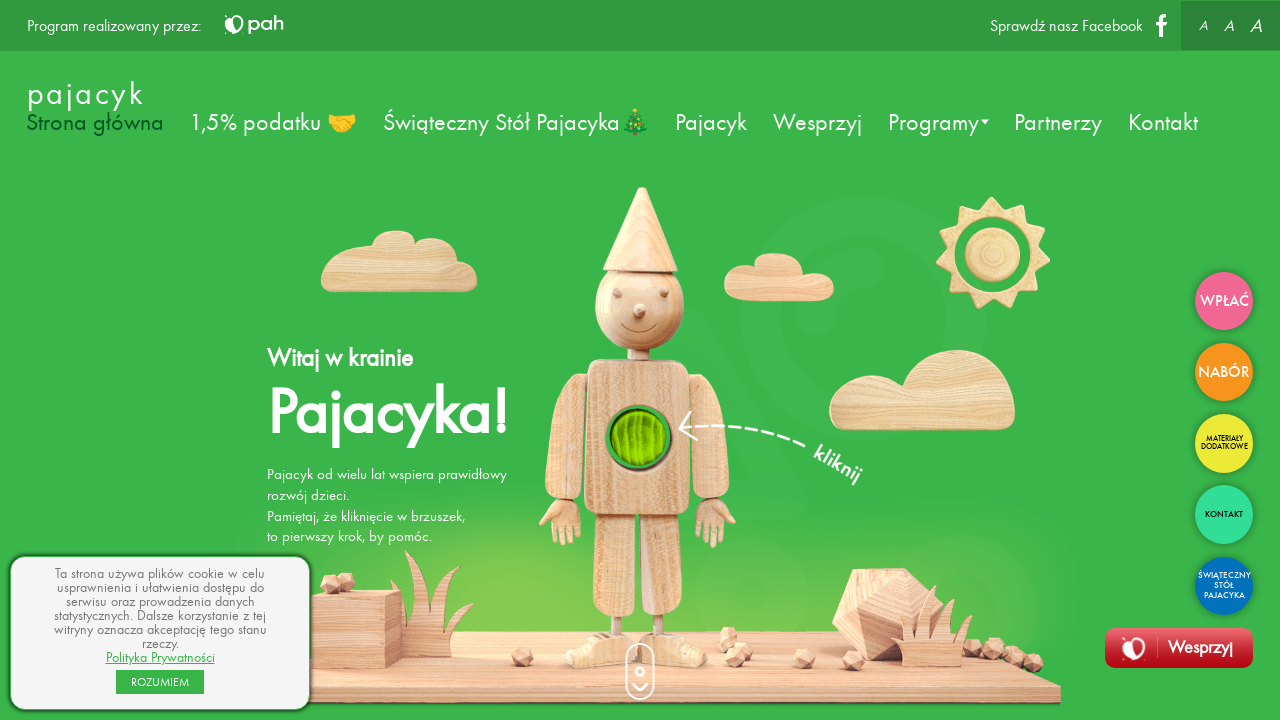

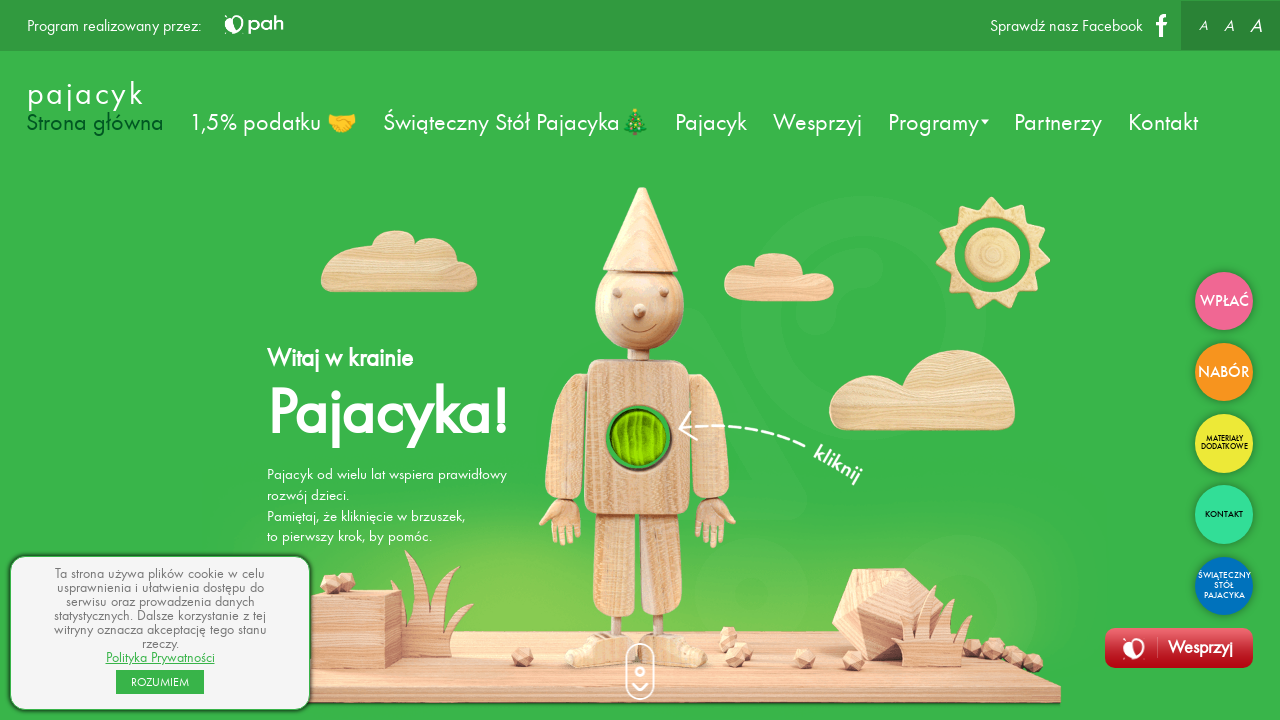